Tests AJAX functionality by clicking a button that triggers an asynchronous request and waiting for the dynamically loaded success message to appear.

Starting URL: http://uitestingplayground.com/ajax

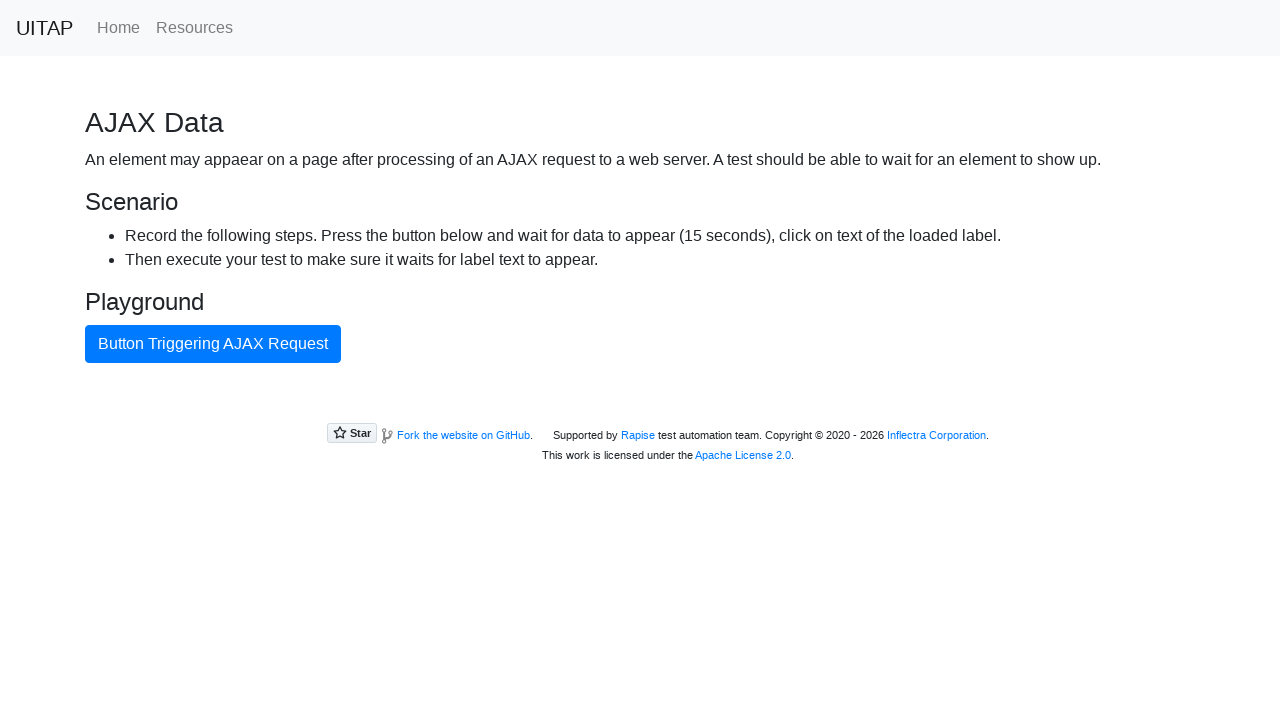

Navigated to AJAX test page
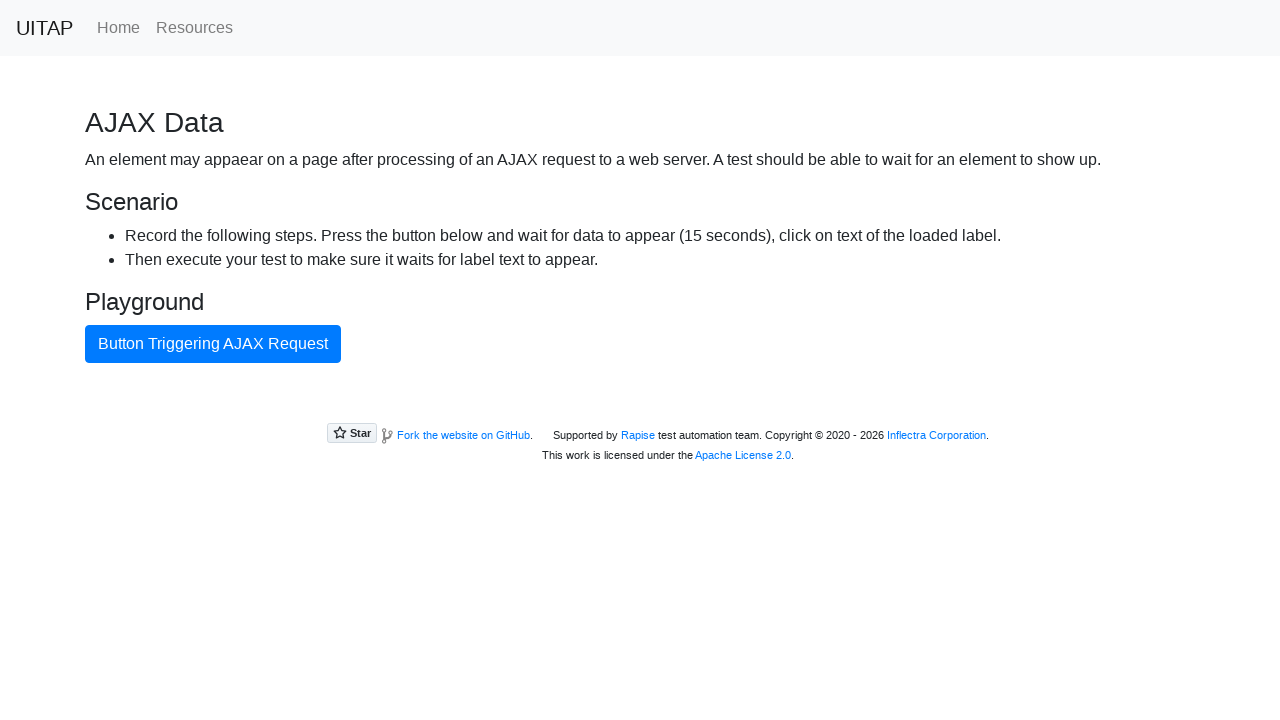

Clicked AJAX button to trigger asynchronous request at (213, 344) on #ajaxButton
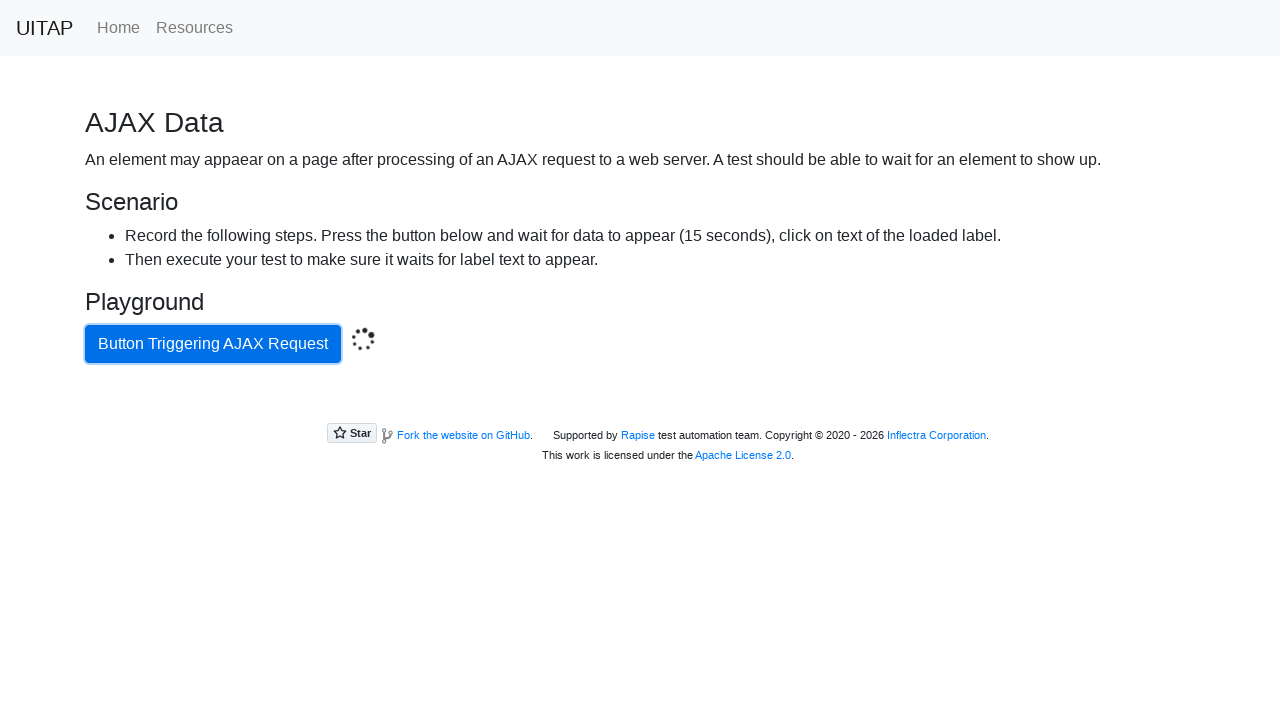

Success message appeared after AJAX request completed
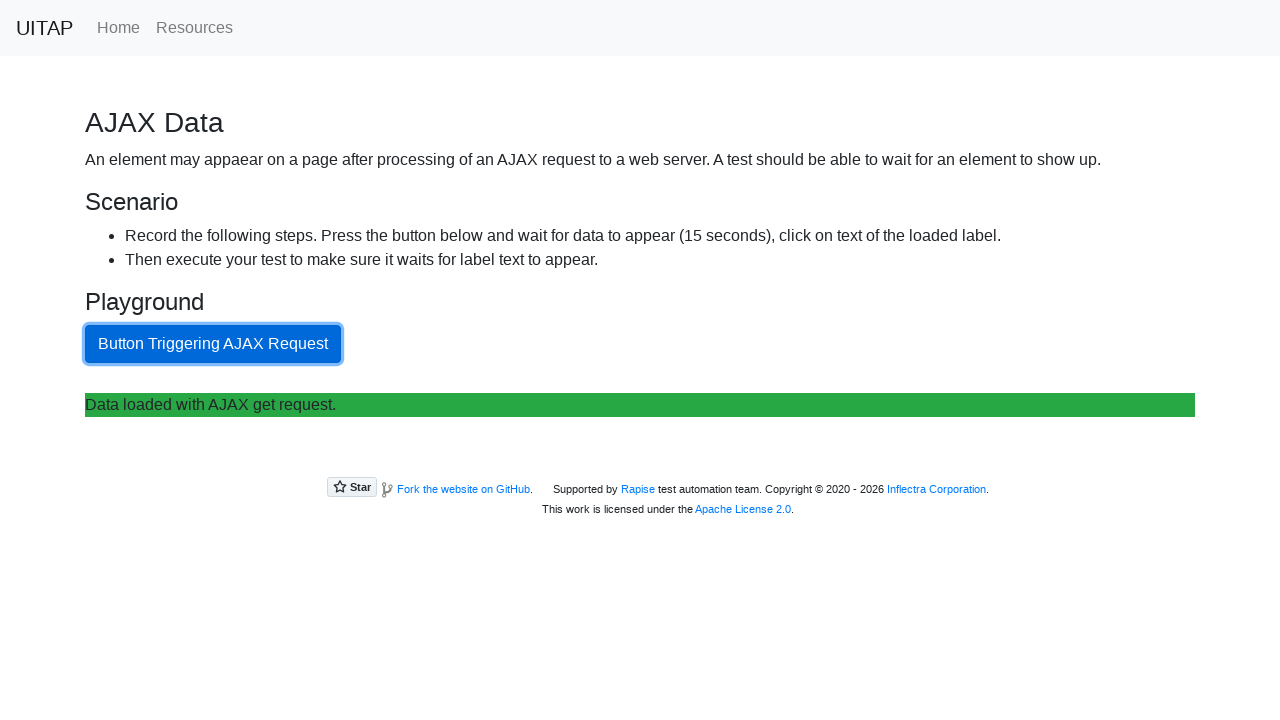

Retrieved success message text: 'Data loaded with AJAX get request.'
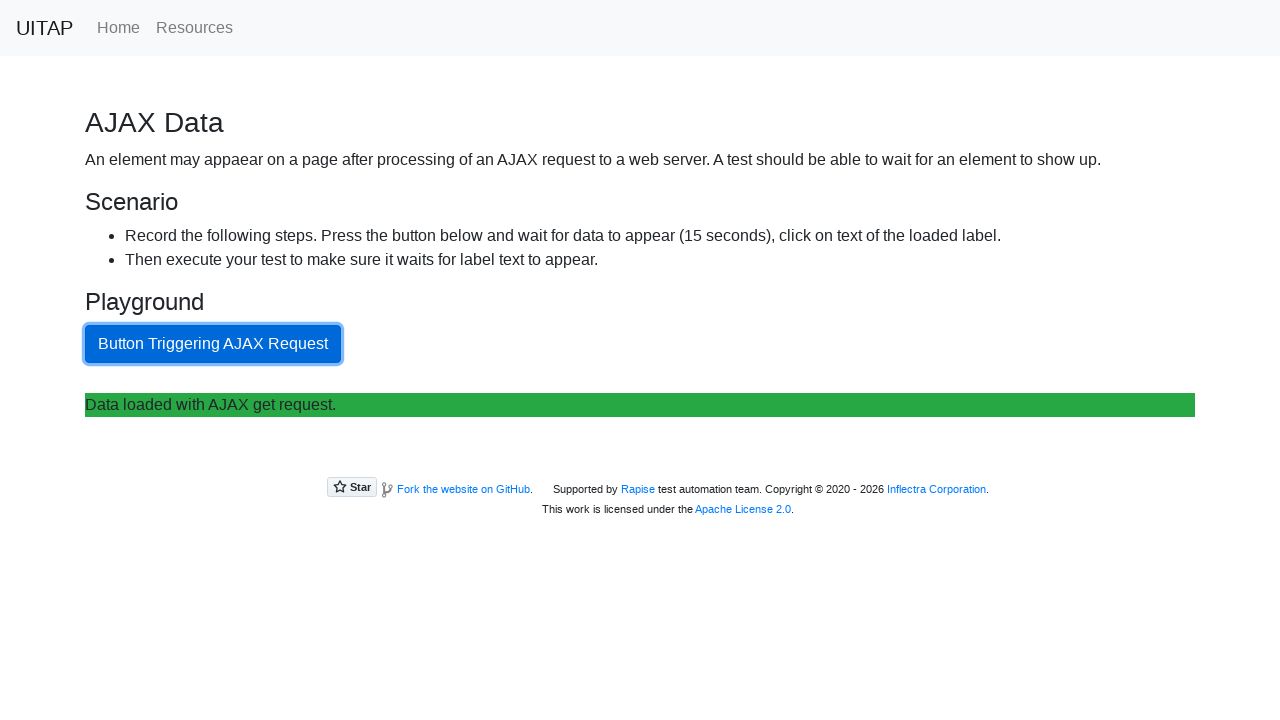

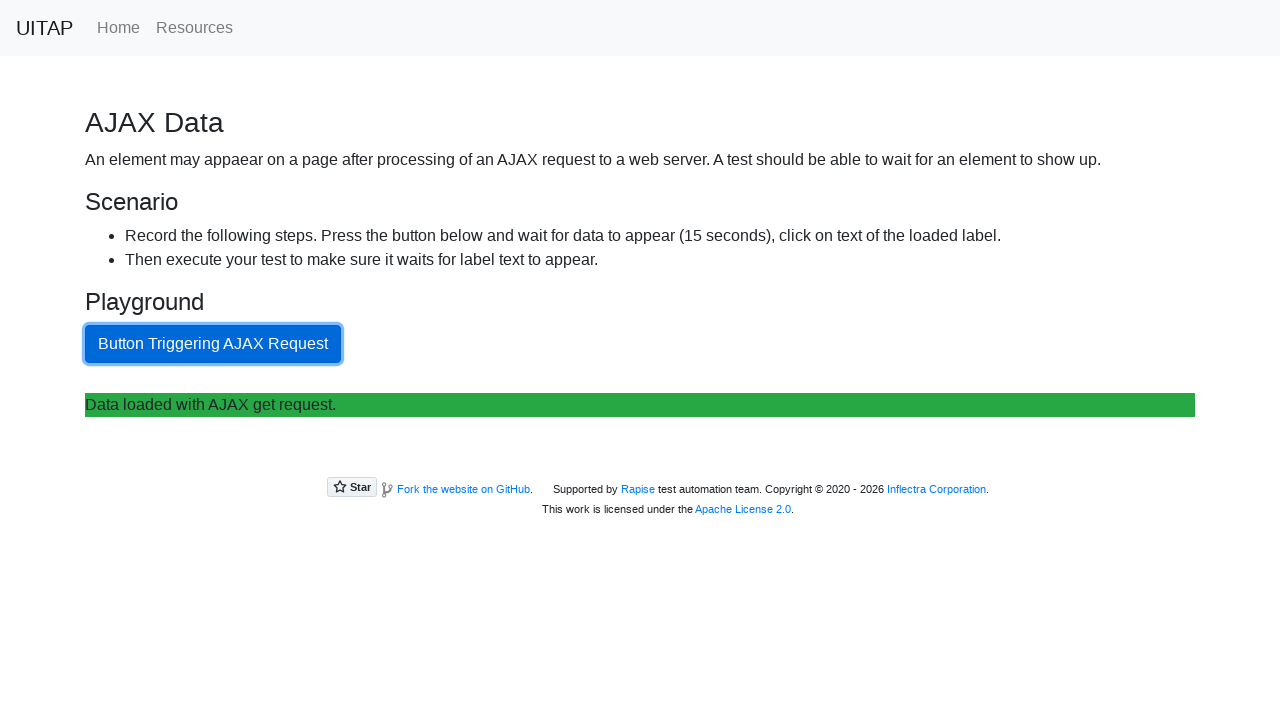